Tests the ISS historical tracker by entering a datetime value, submitting the lookup form, and verifying that latitude and longitude values are displayed.

Starting URL: http://www.isstracker.com/historical

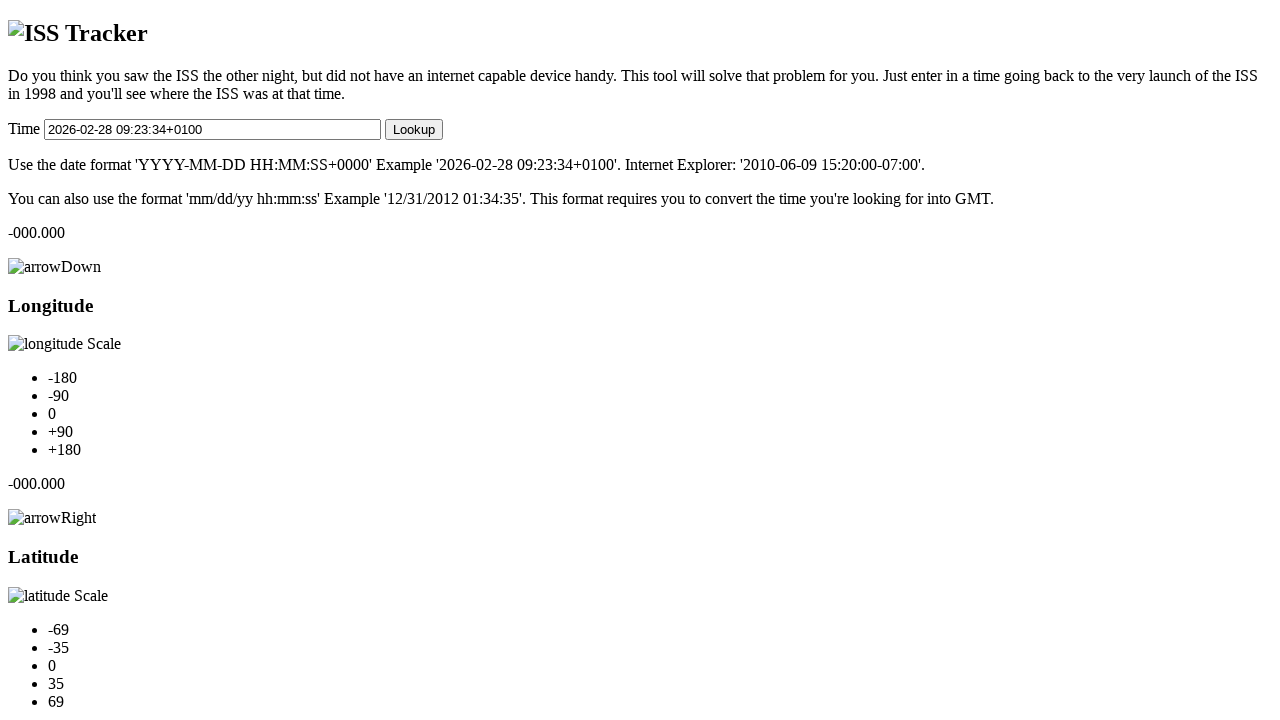

Filled historical datetime field with '2024-03-15 14:30:00' on #historicalDateTime
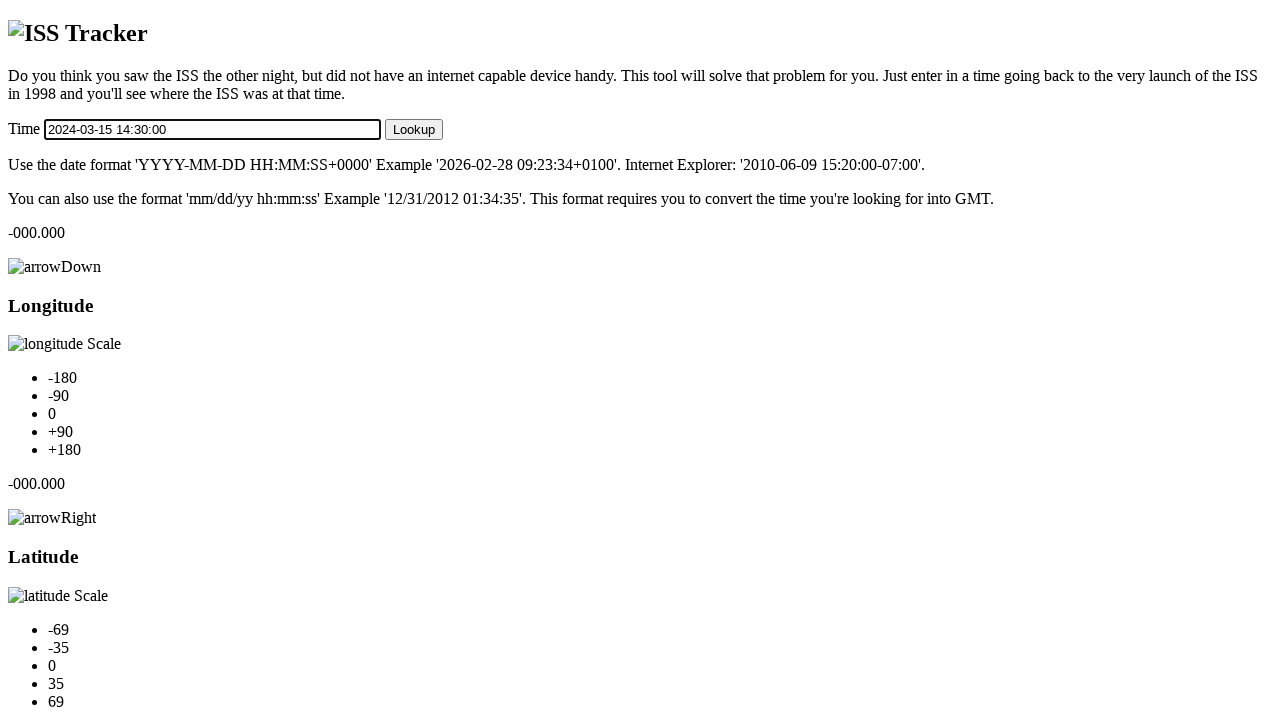

Clicked submit button to lookup ISS position at (414, 129) on #submitLookup
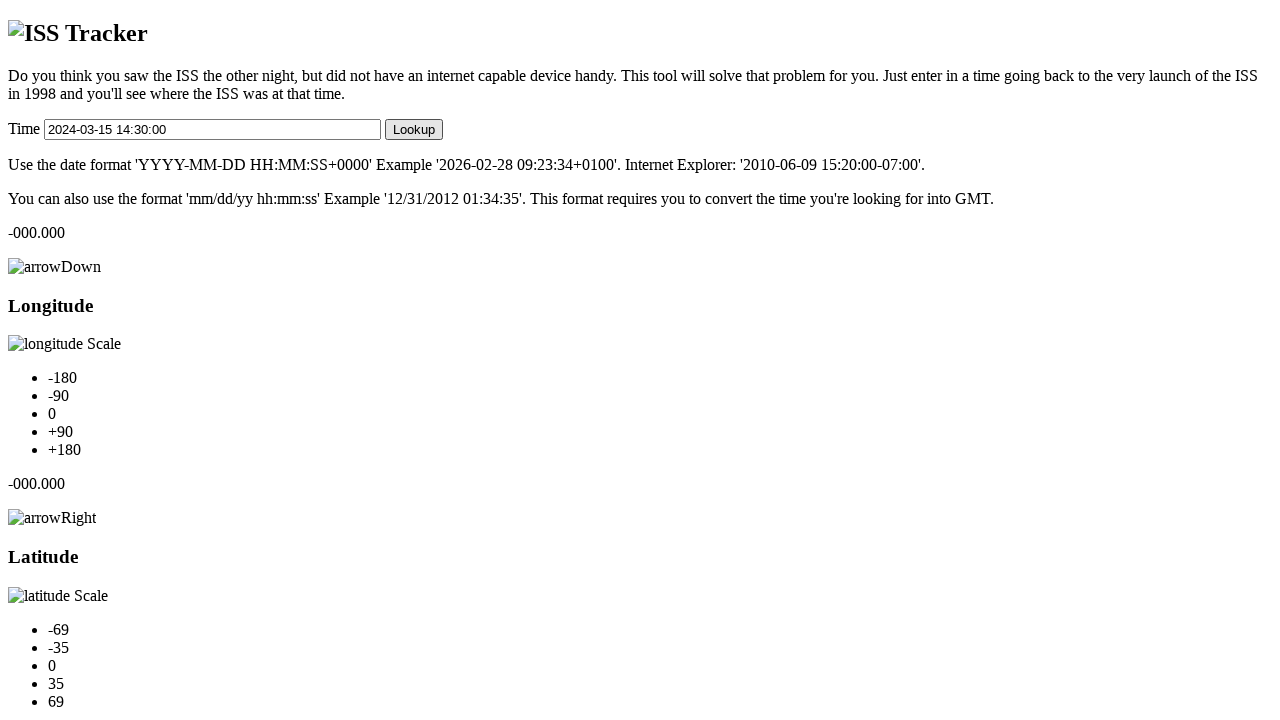

Latitude value element loaded
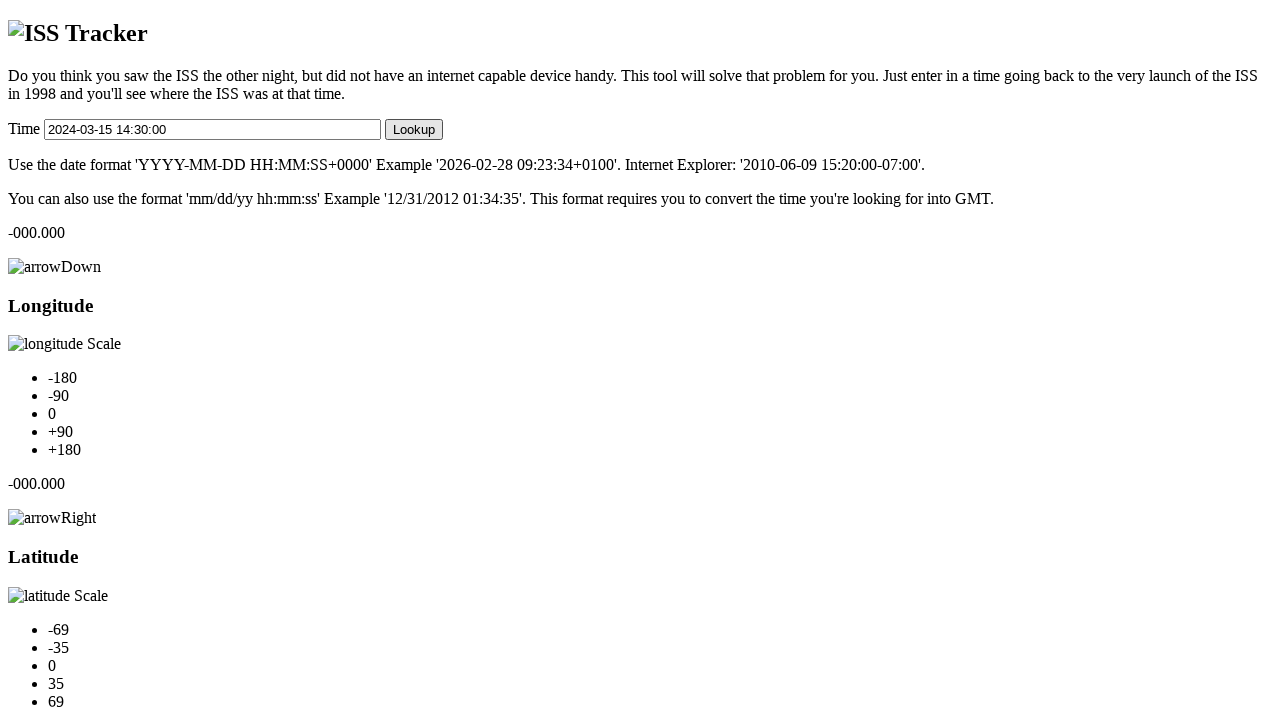

Longitude value element loaded
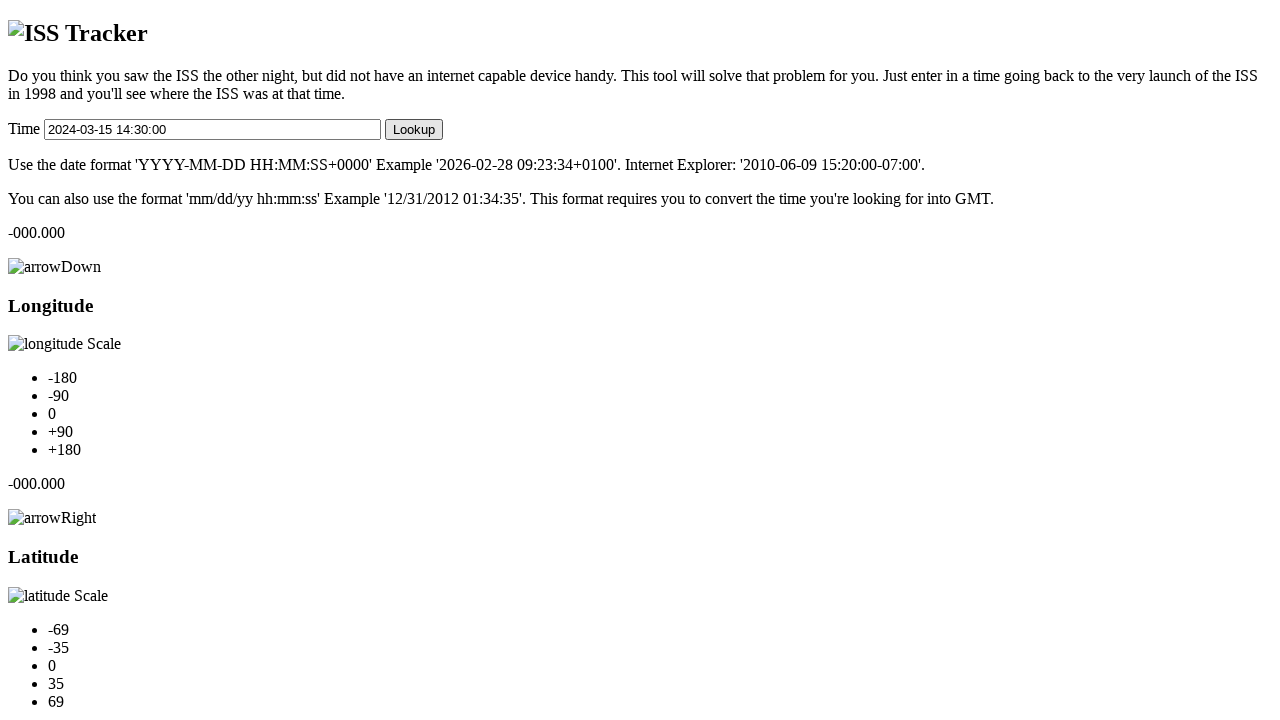

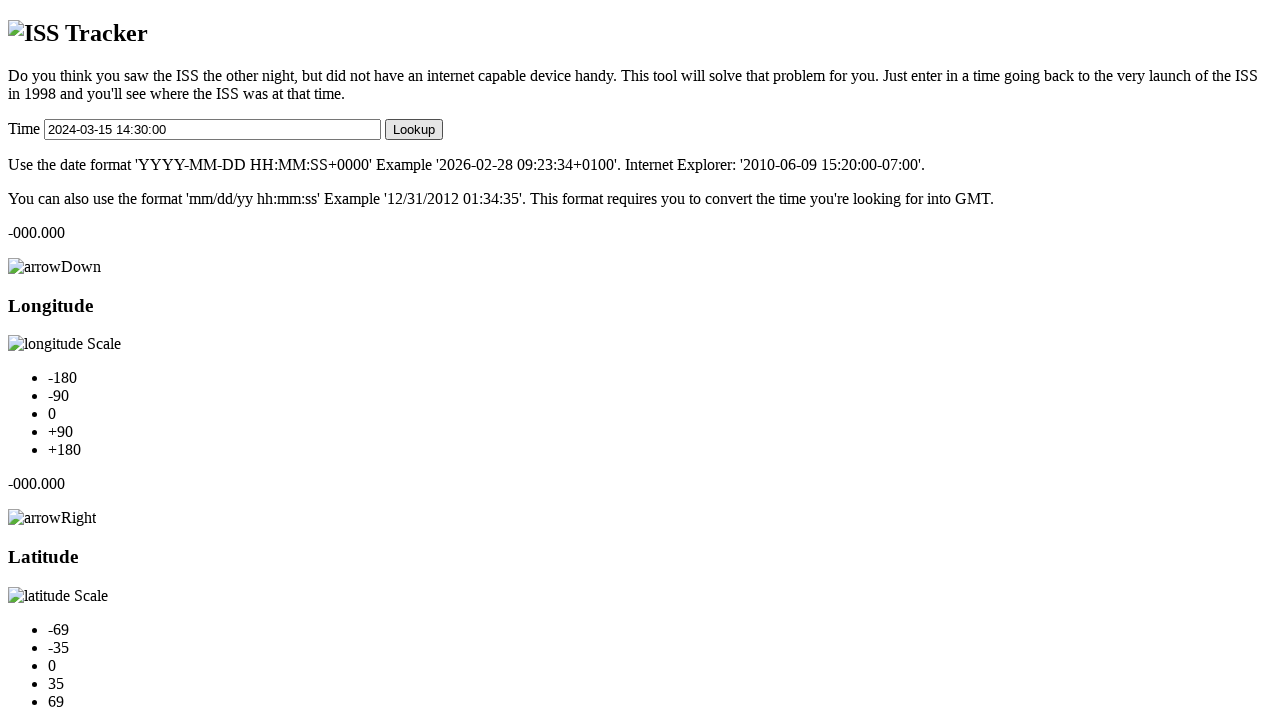